Tests drag and drop functionality using click and hold approach - clicks and holds the draggable element then moves it to the drop target.

Starting URL: https://jqueryui.com/droppable/

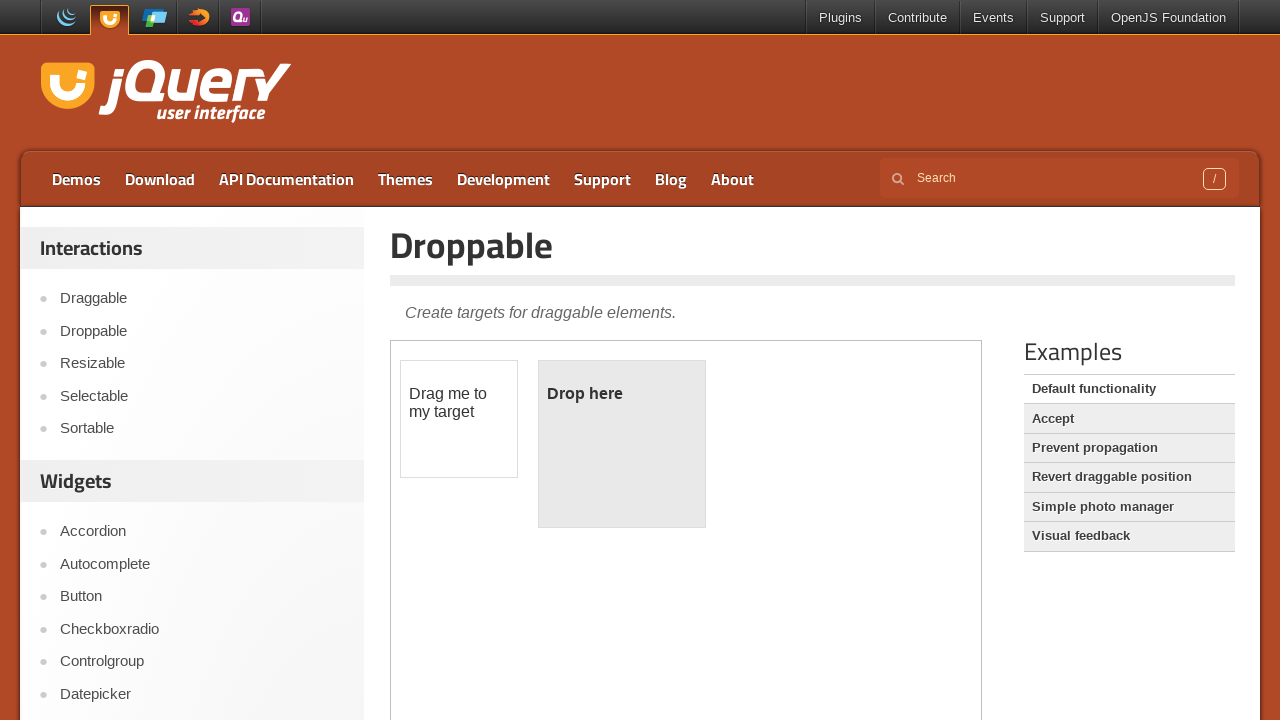

Navigated to jQuery UI droppable demo page
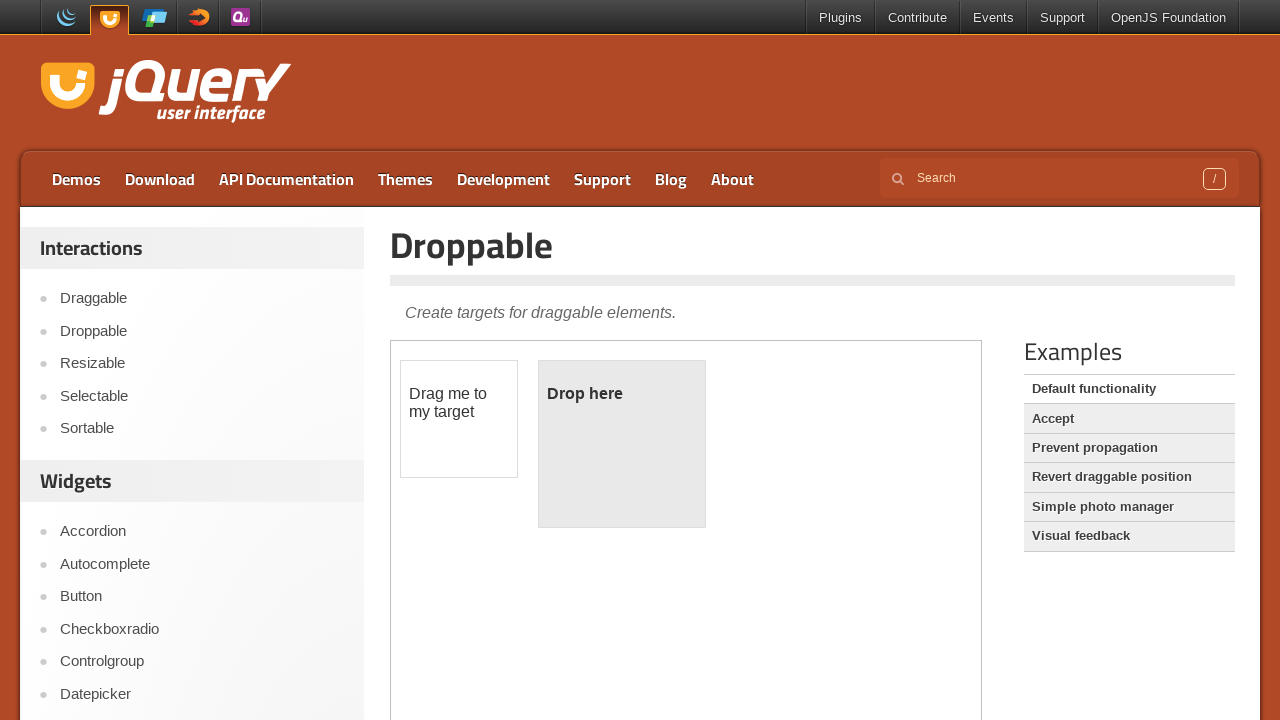

Located the demo iframe containing drag and drop elements
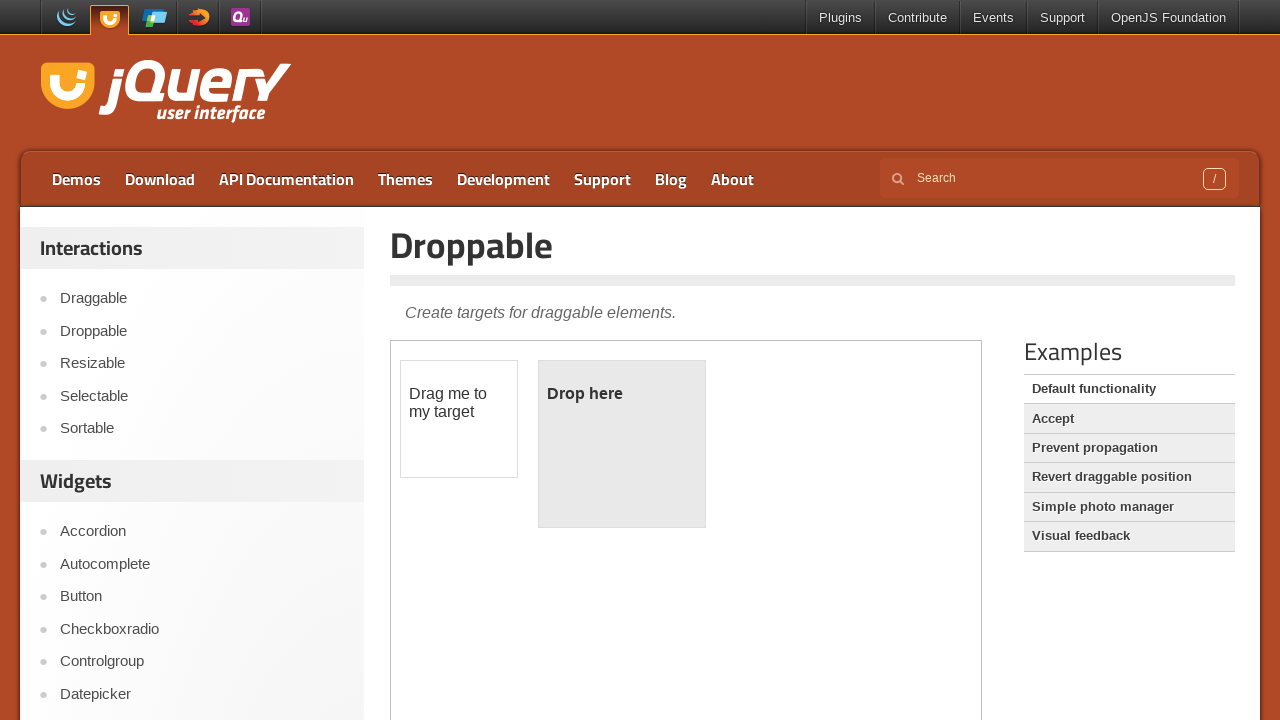

Located the draggable element (#draggable) within the iframe
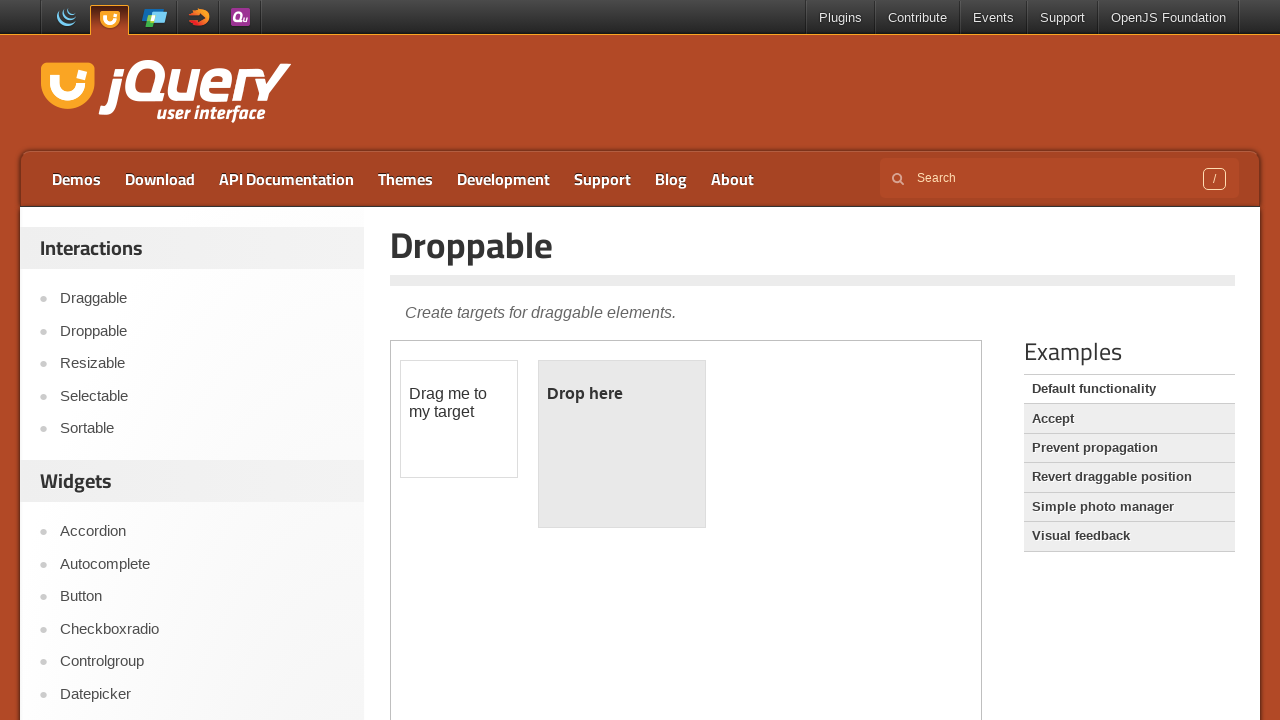

Located the droppable target element (#droppable) within the iframe
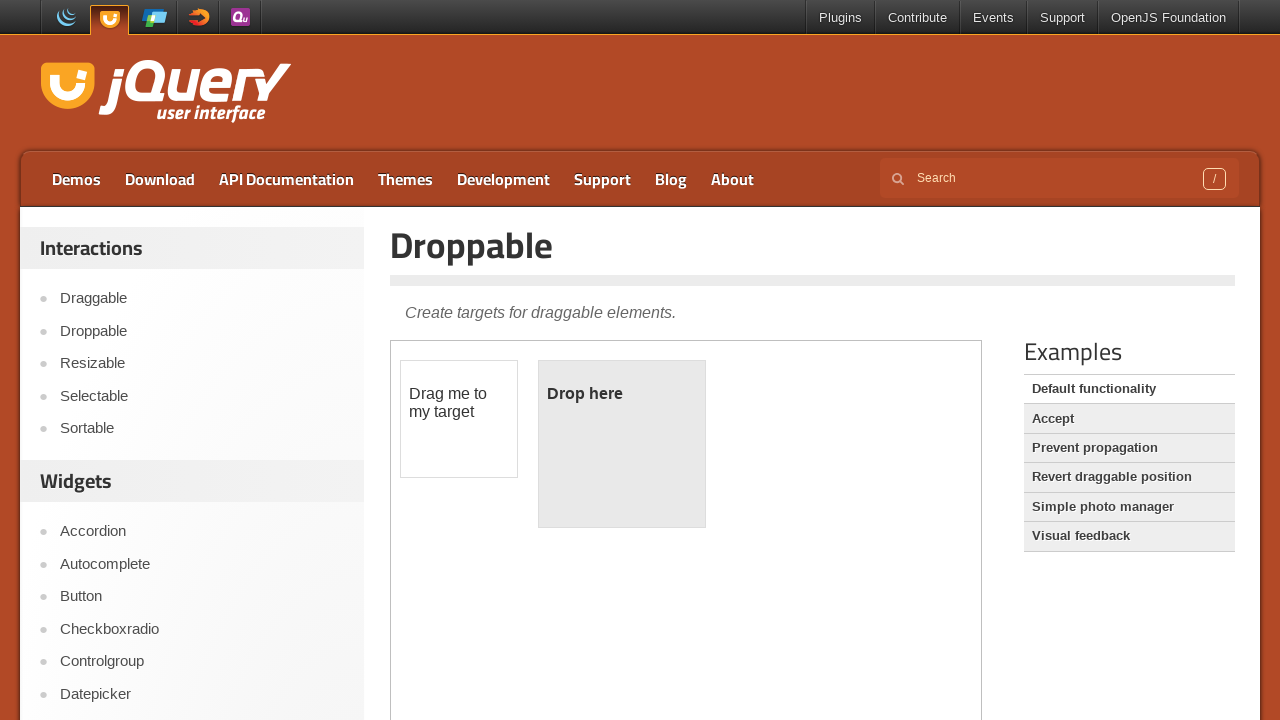

Dragged the draggable element to the droppable target using click and hold approach at (622, 444)
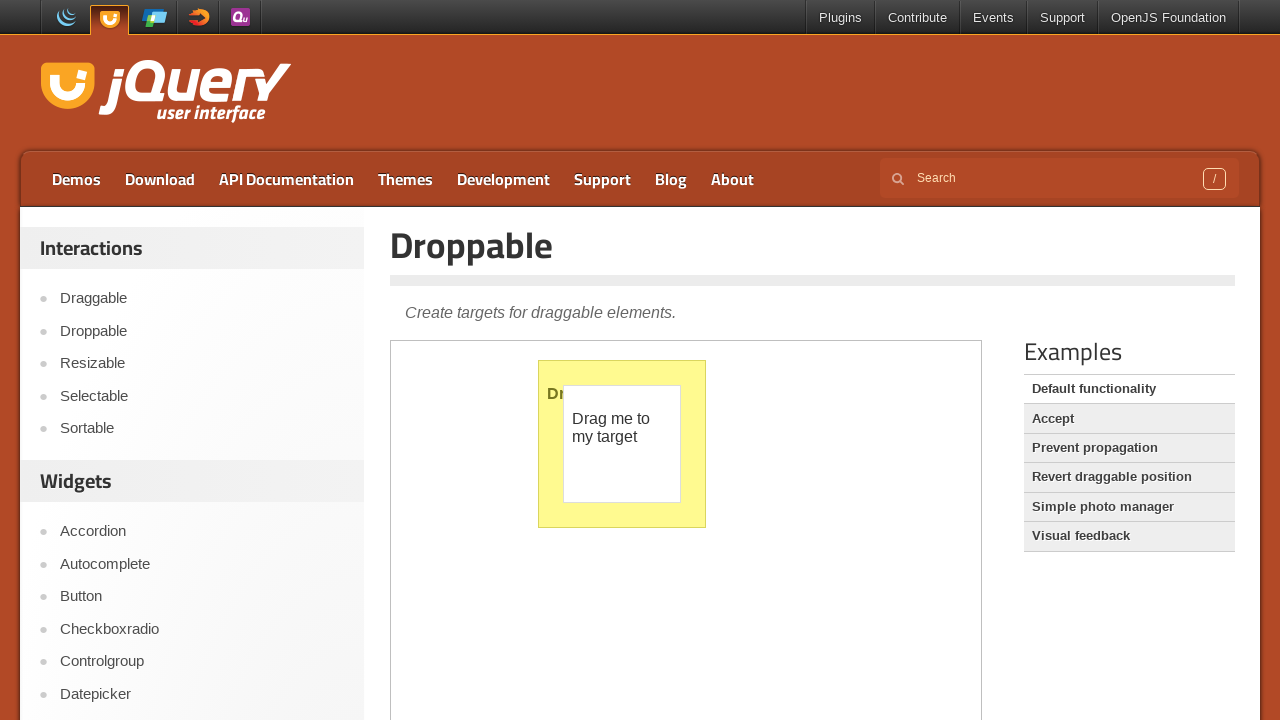

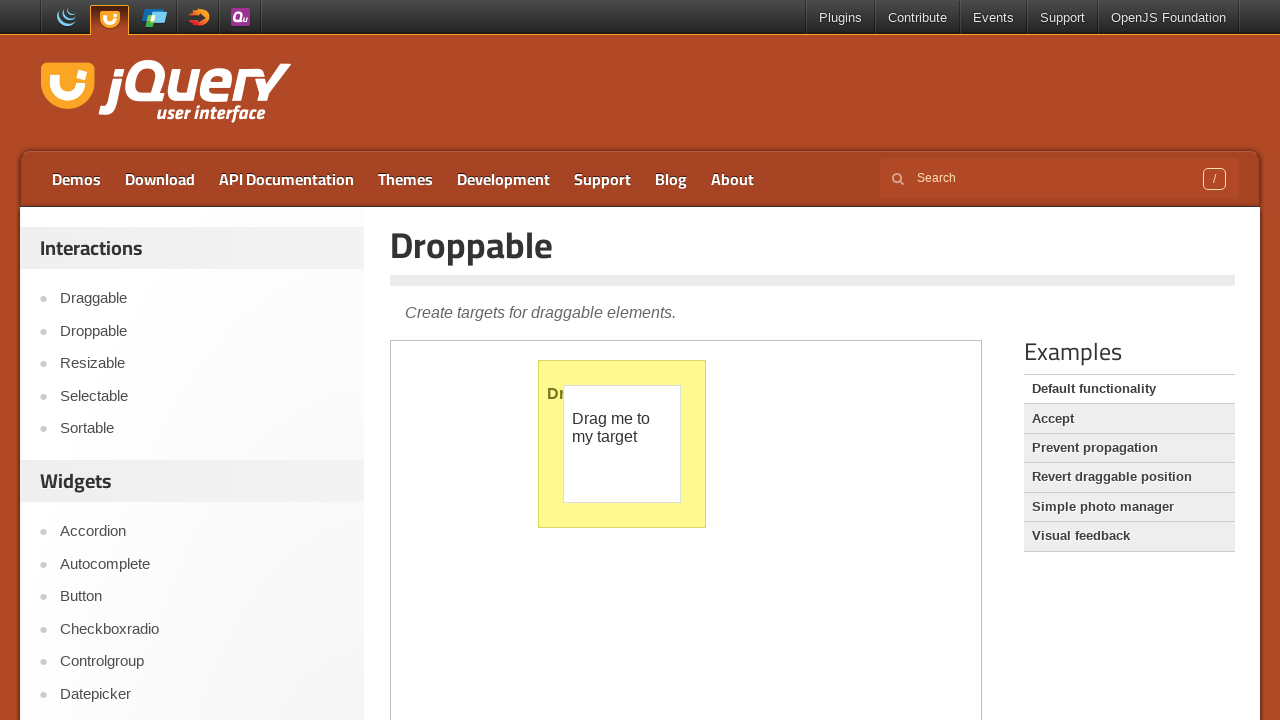